Tests the hide/show functionality of a text element by verifying the element is initially displayed, clicking the hide button, and verifying the element is no longer displayed.

Starting URL: https://www.rahulshettyacademy.com/AutomationPractice/

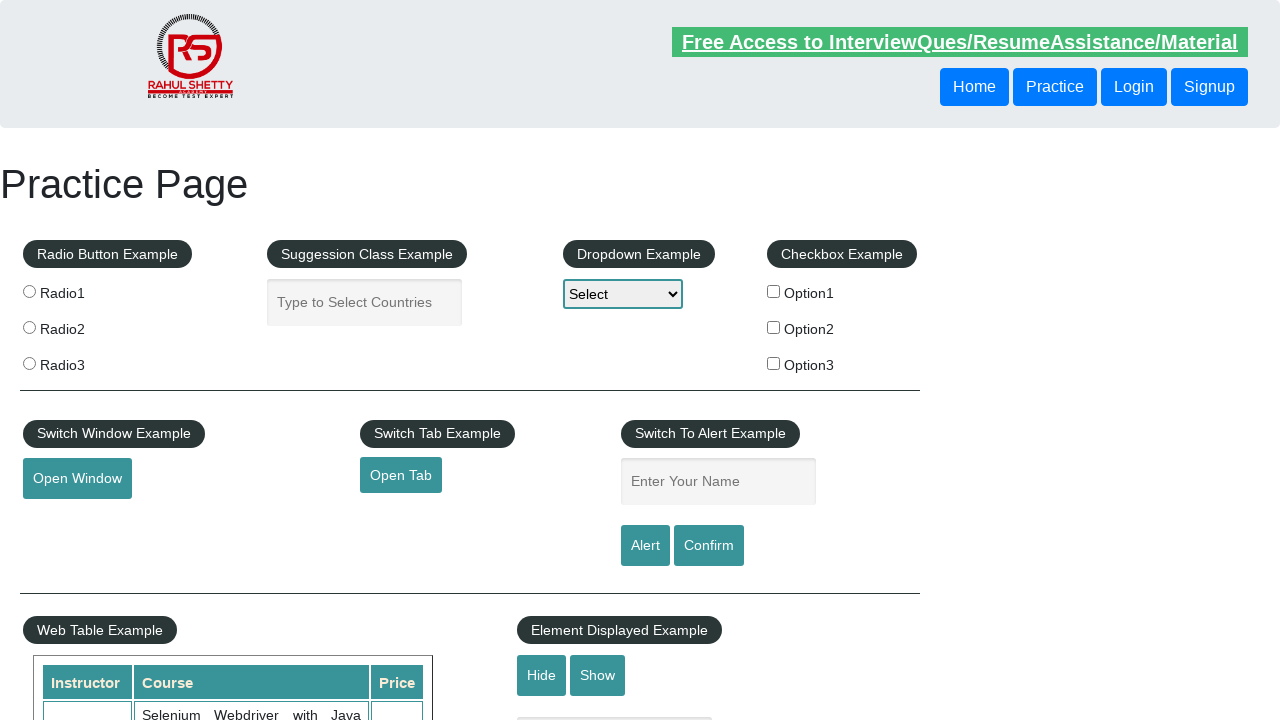

Navigated to Automation Practice page
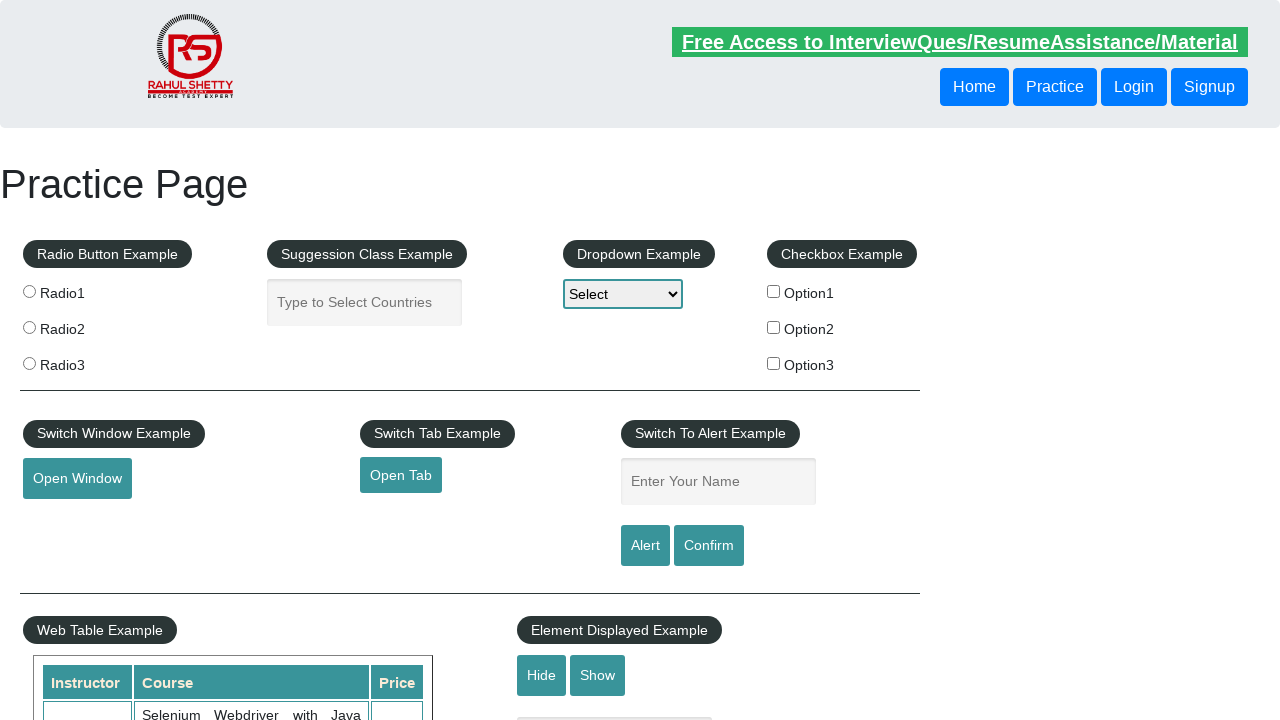

Verified text element is initially displayed
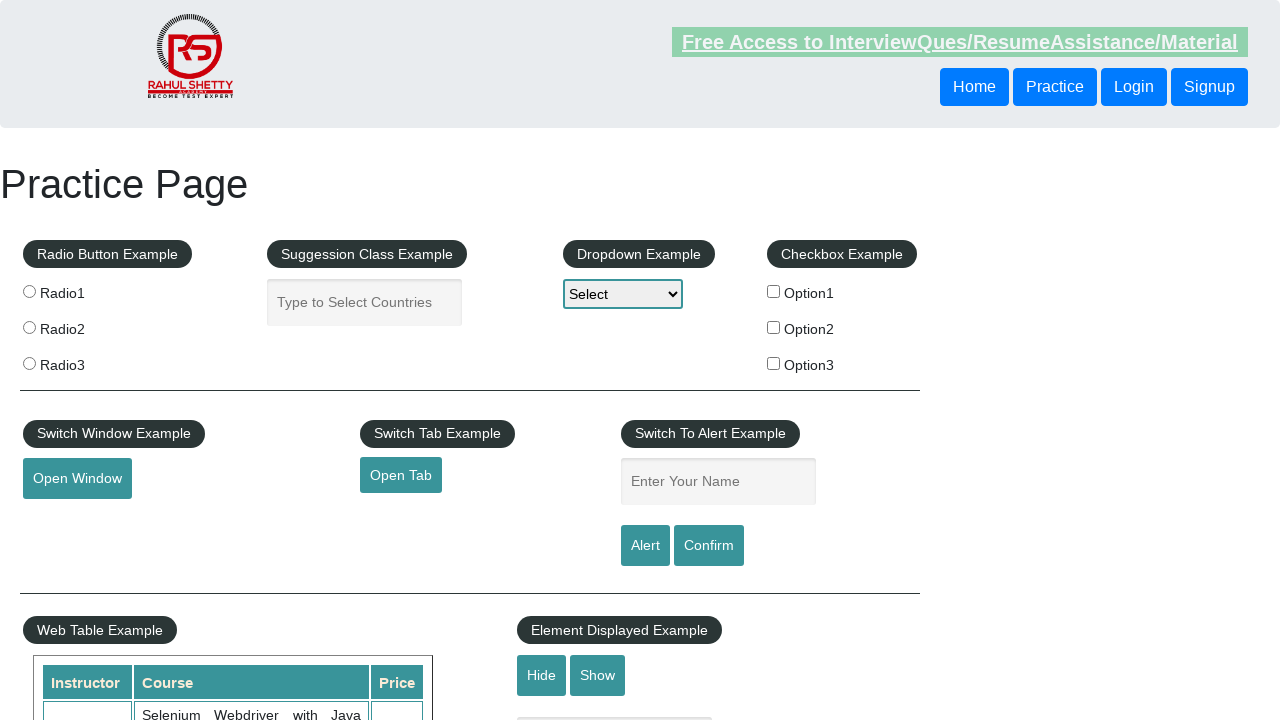

Clicked hide button at (542, 675) on #hide-textbox
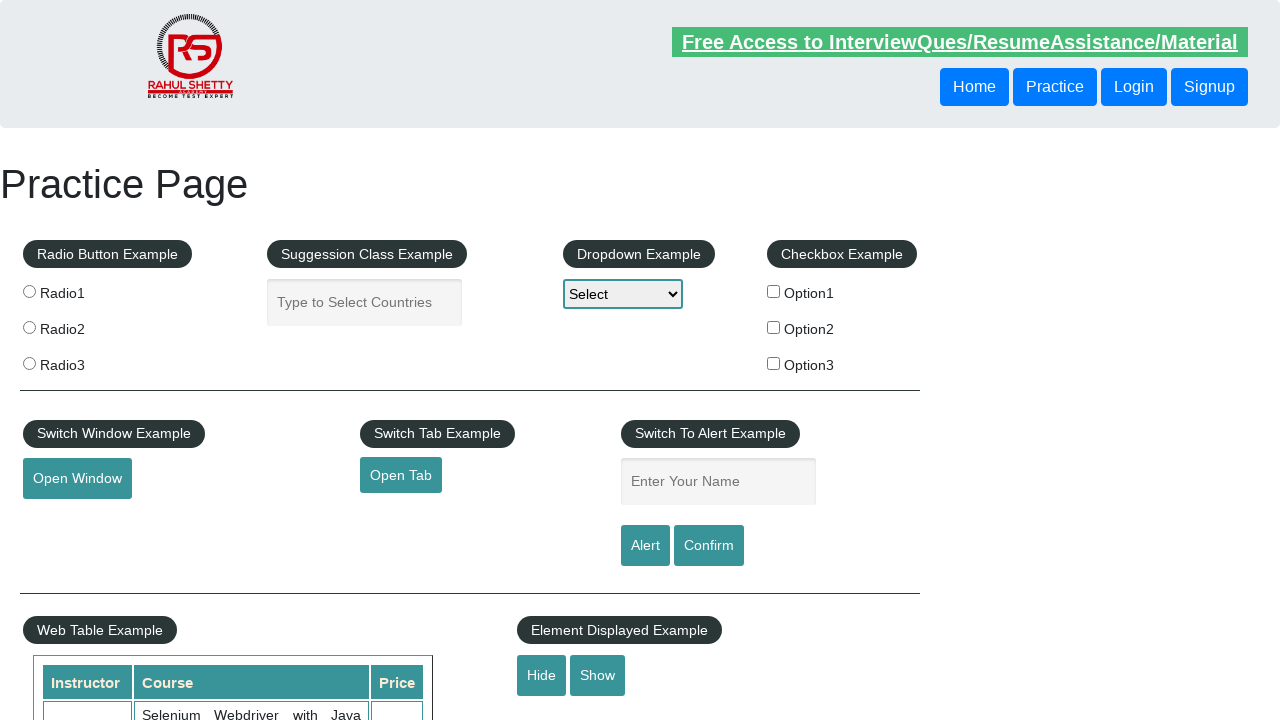

Verified text element is now hidden
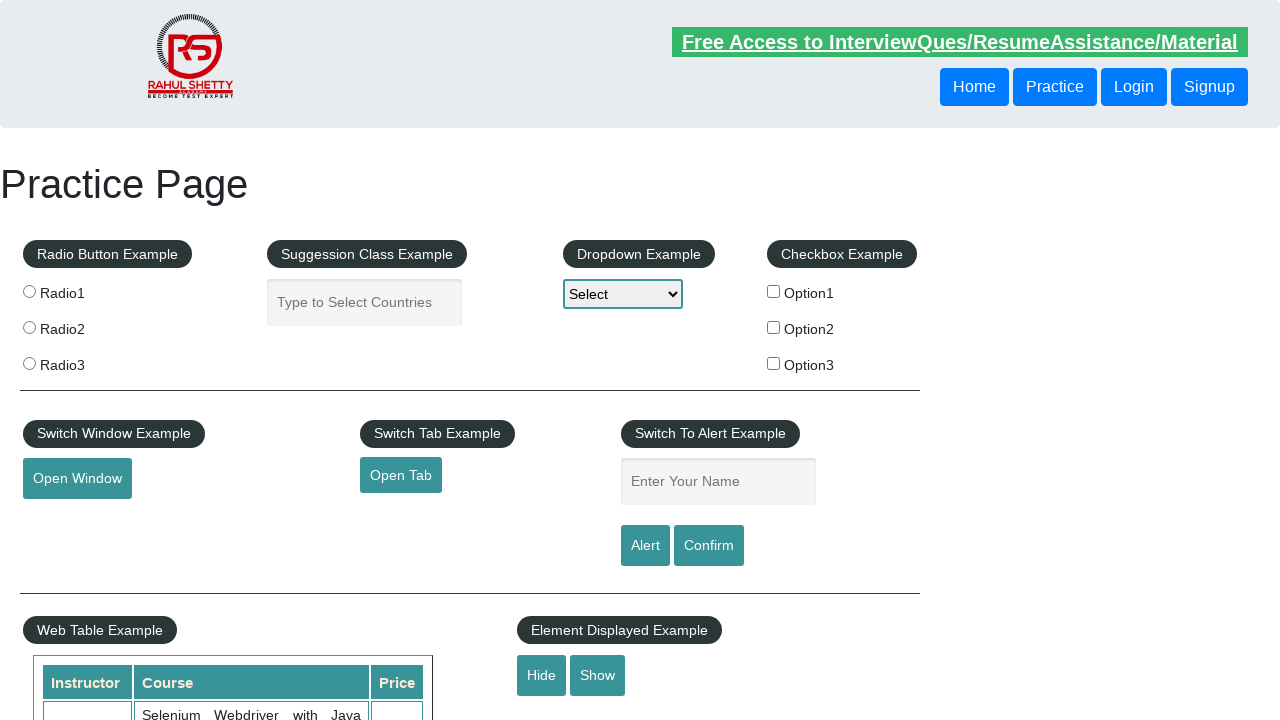

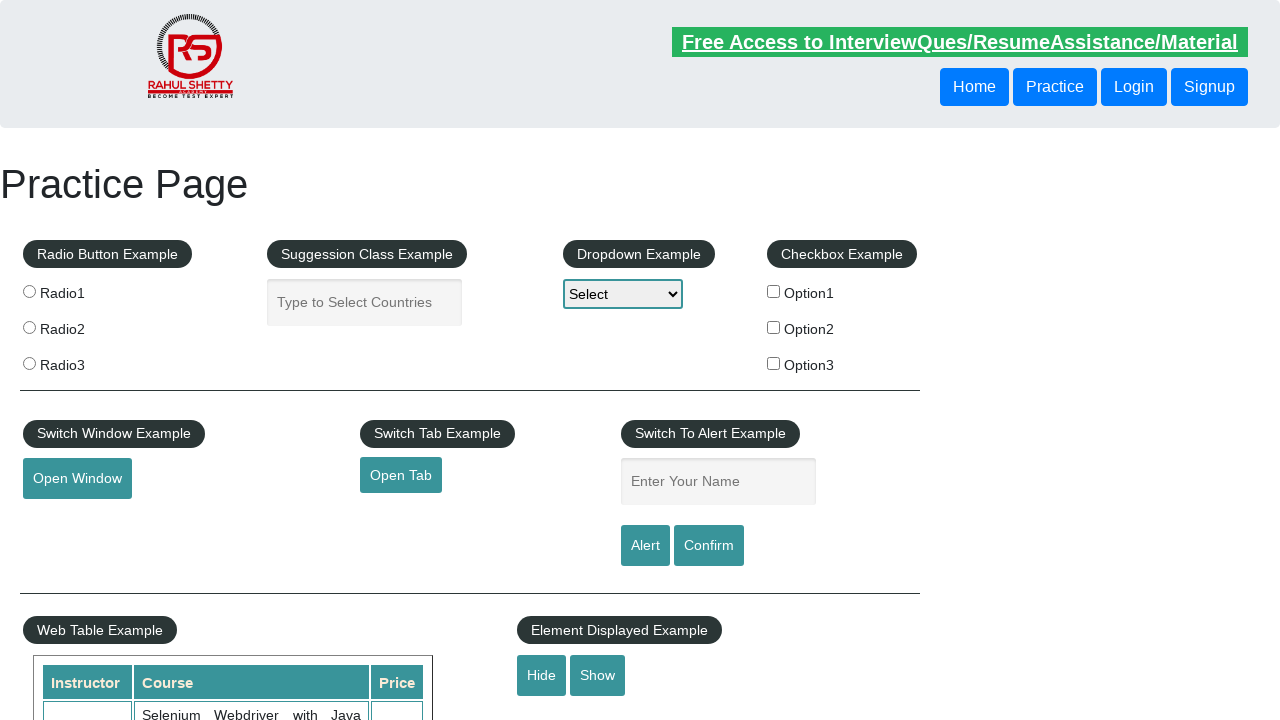